Tests checkbox functionality on a practice page by clicking a checkbox to select it, then clicking again to deselect it, and counting the total number of checkboxes on the page.

Starting URL: http://qaclickacademy.com/practice.php

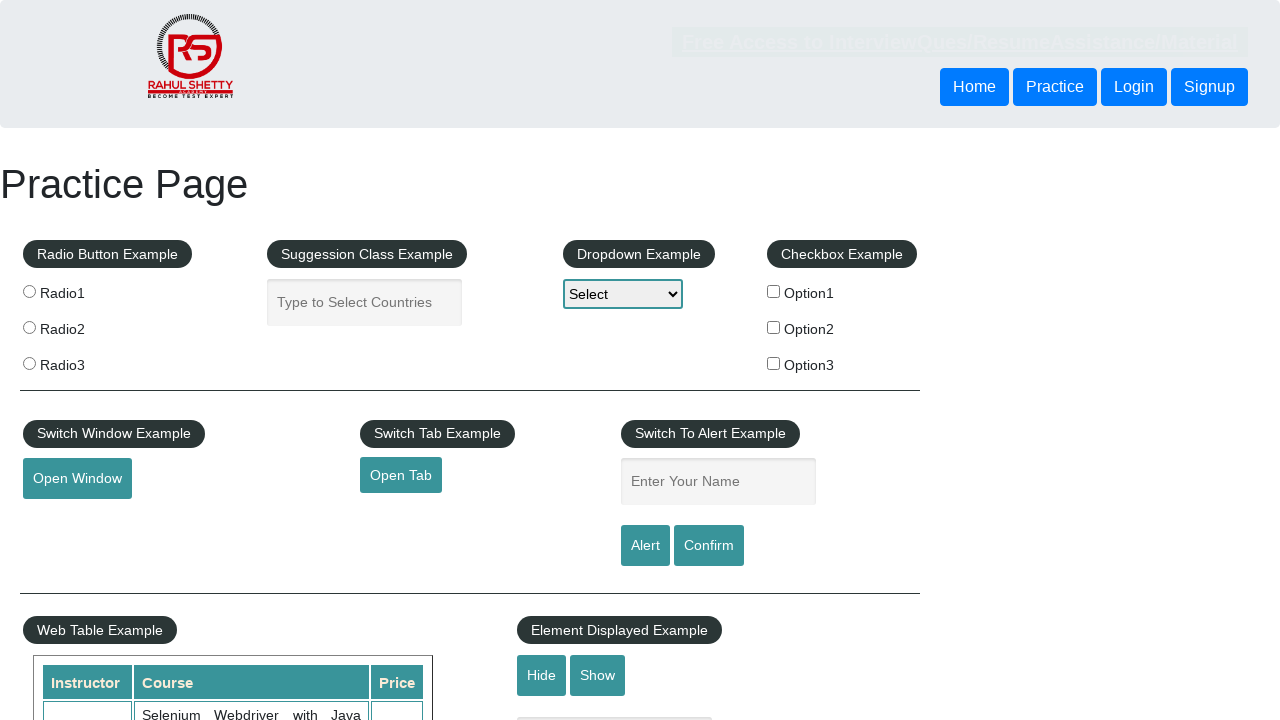

Clicked checkbox option 1 to select it at (774, 291) on input#checkBoxOption1
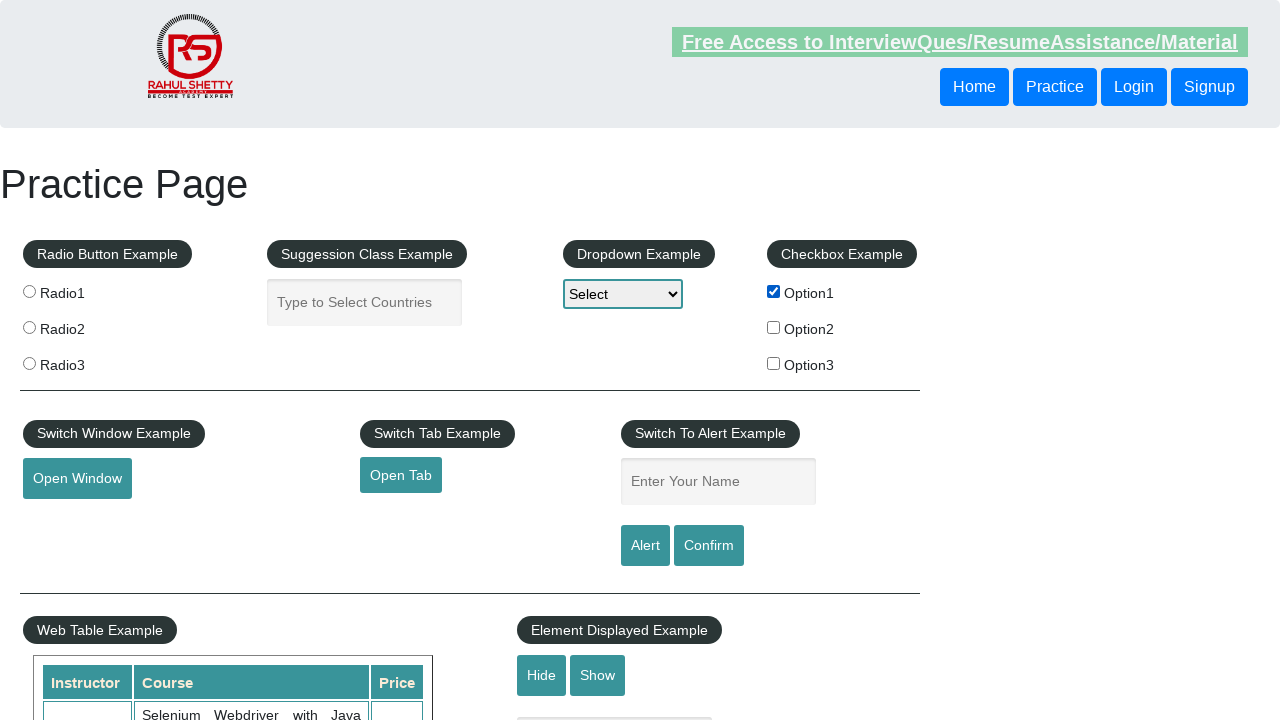

Located checkbox option 1 element
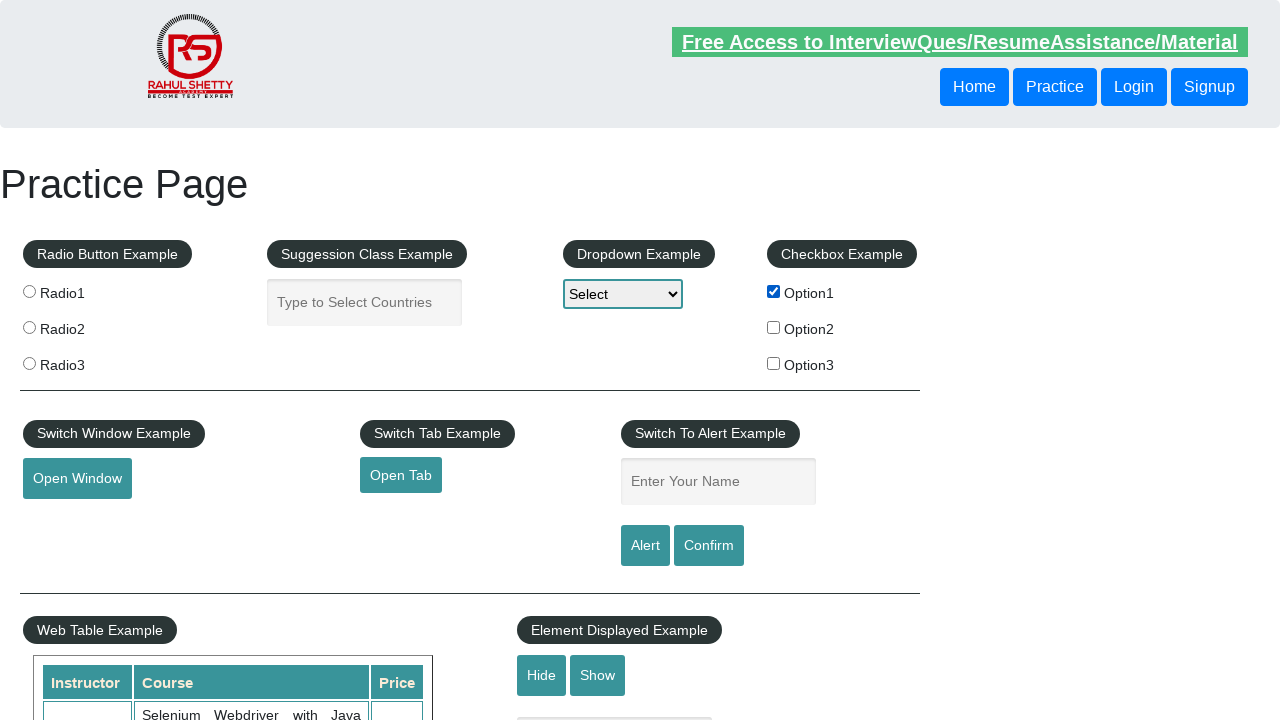

Verified checkbox option 1 is selected
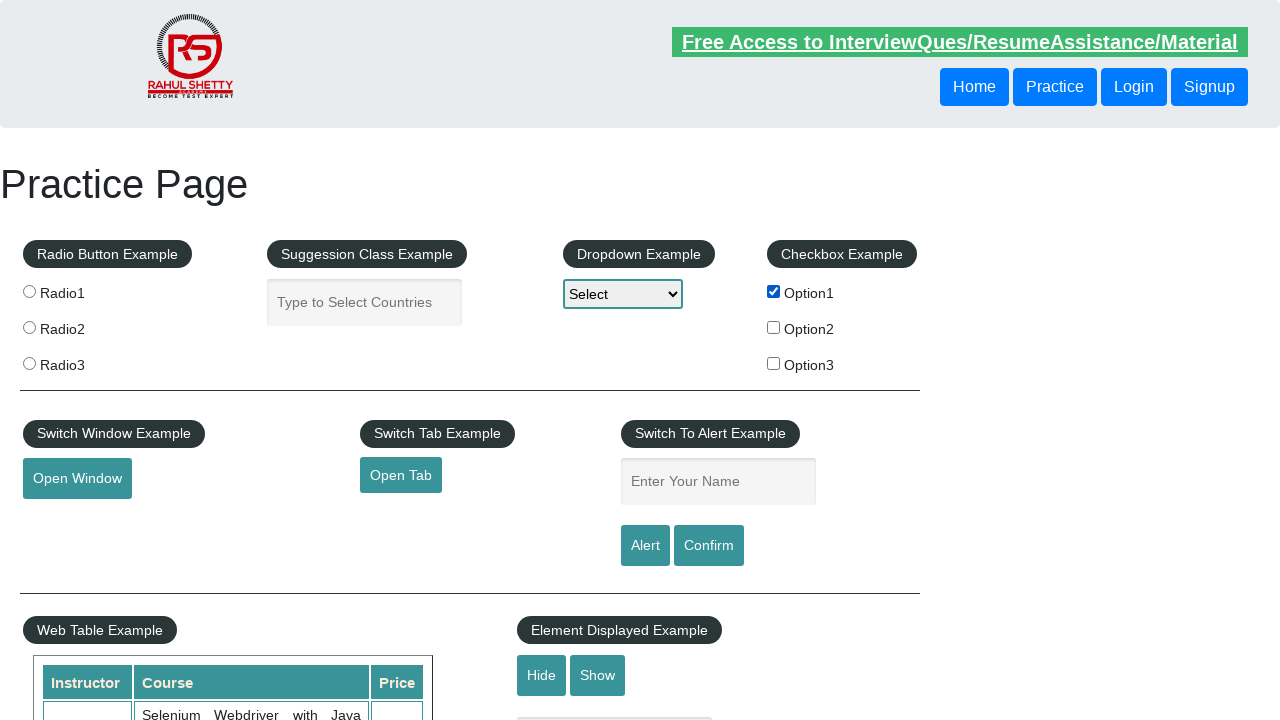

Clicked checkbox option 1 again to deselect it at (774, 291) on input#checkBoxOption1
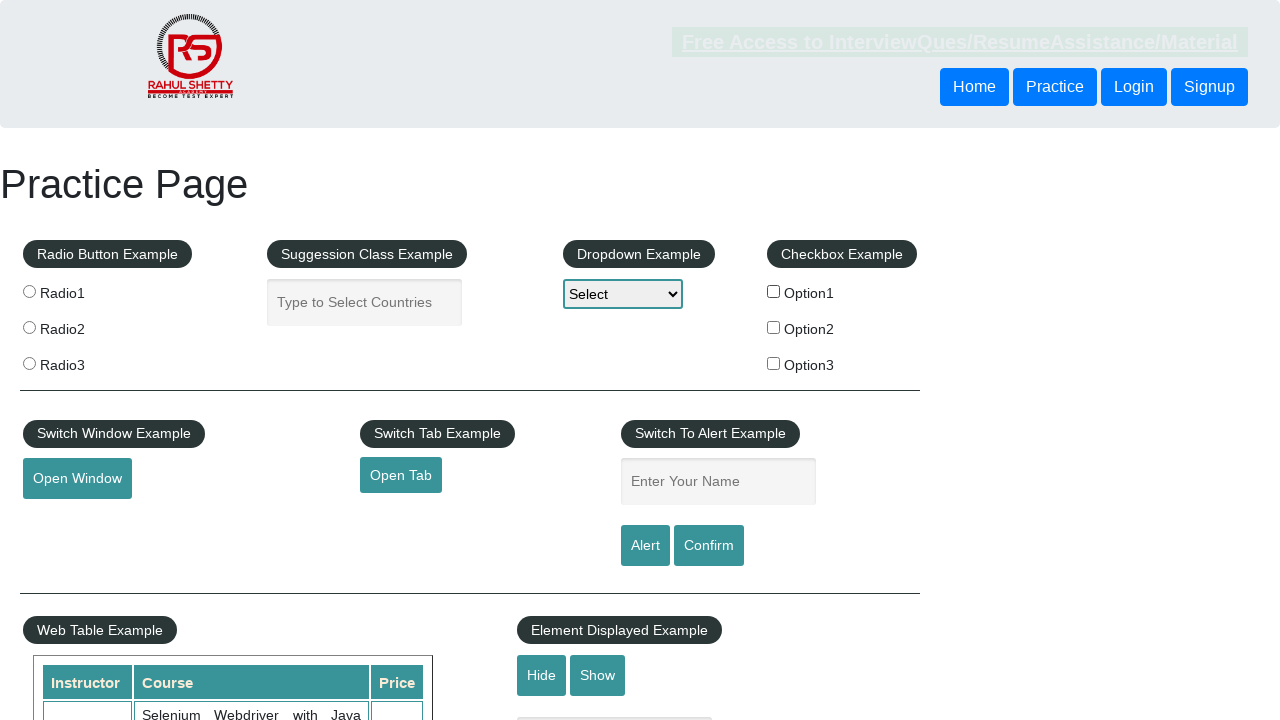

Verified checkbox option 1 is deselected
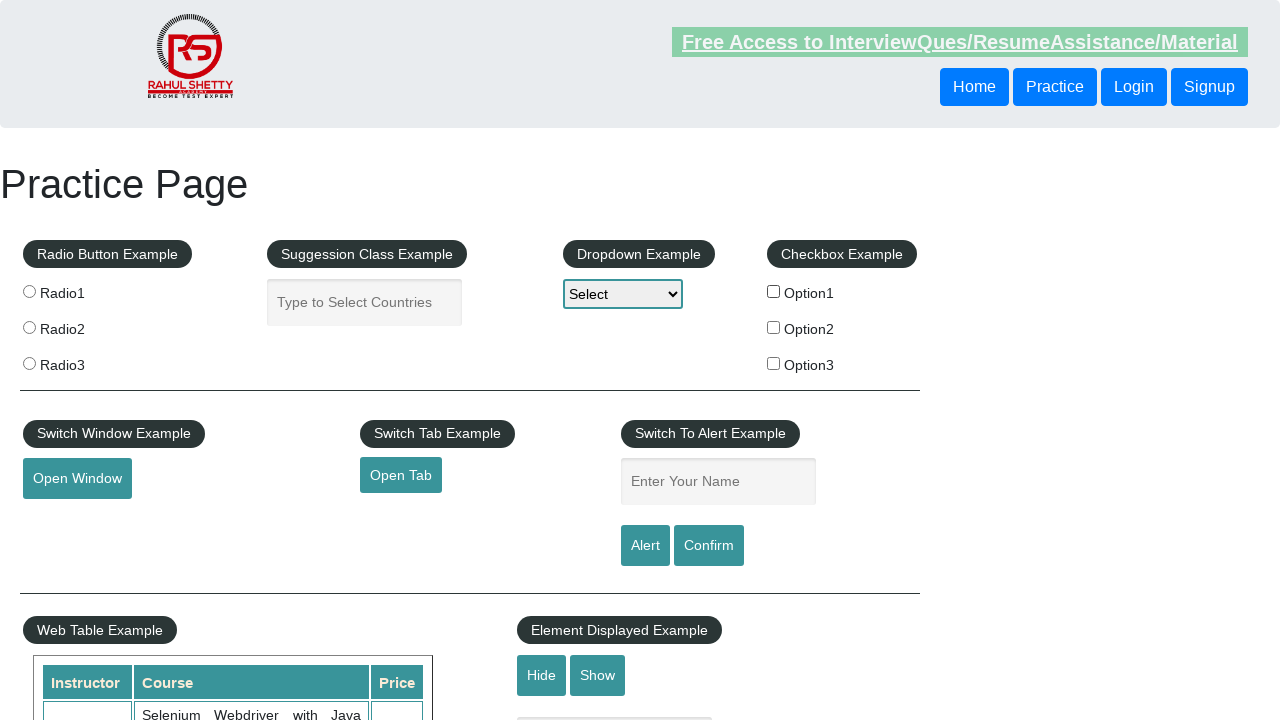

Located all checkboxes on the page
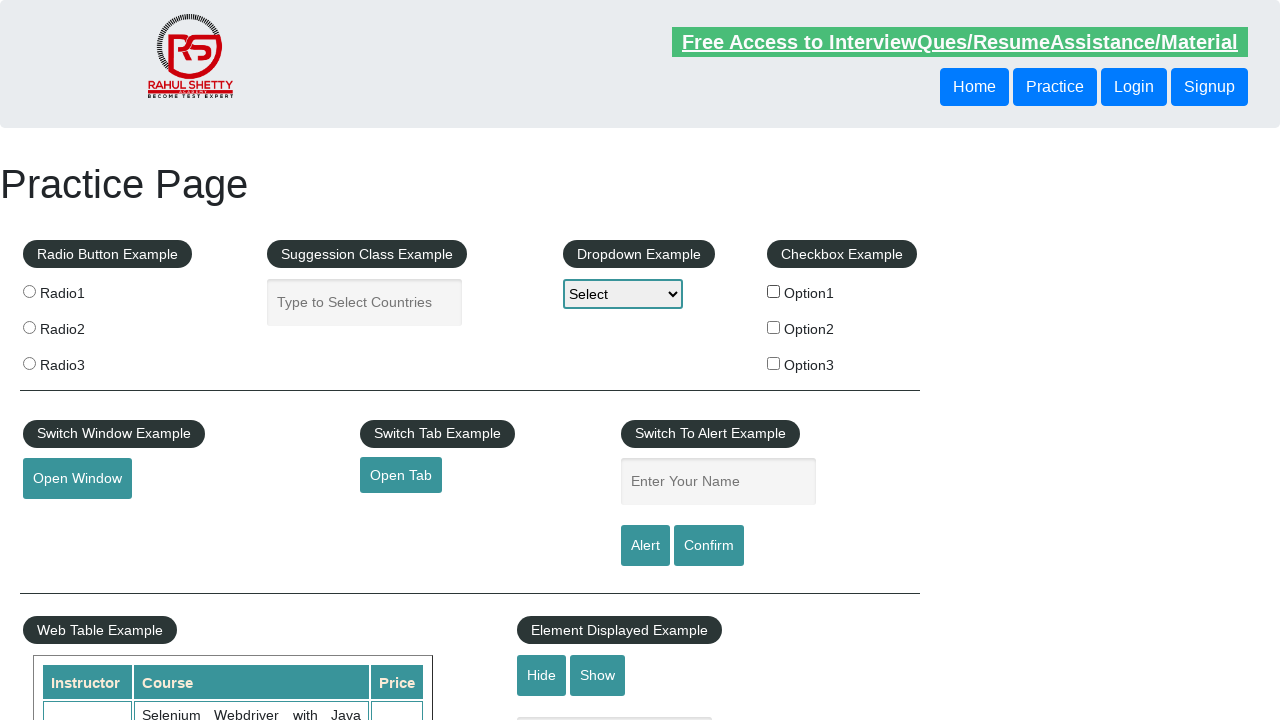

Counted total checkboxes on page: 3
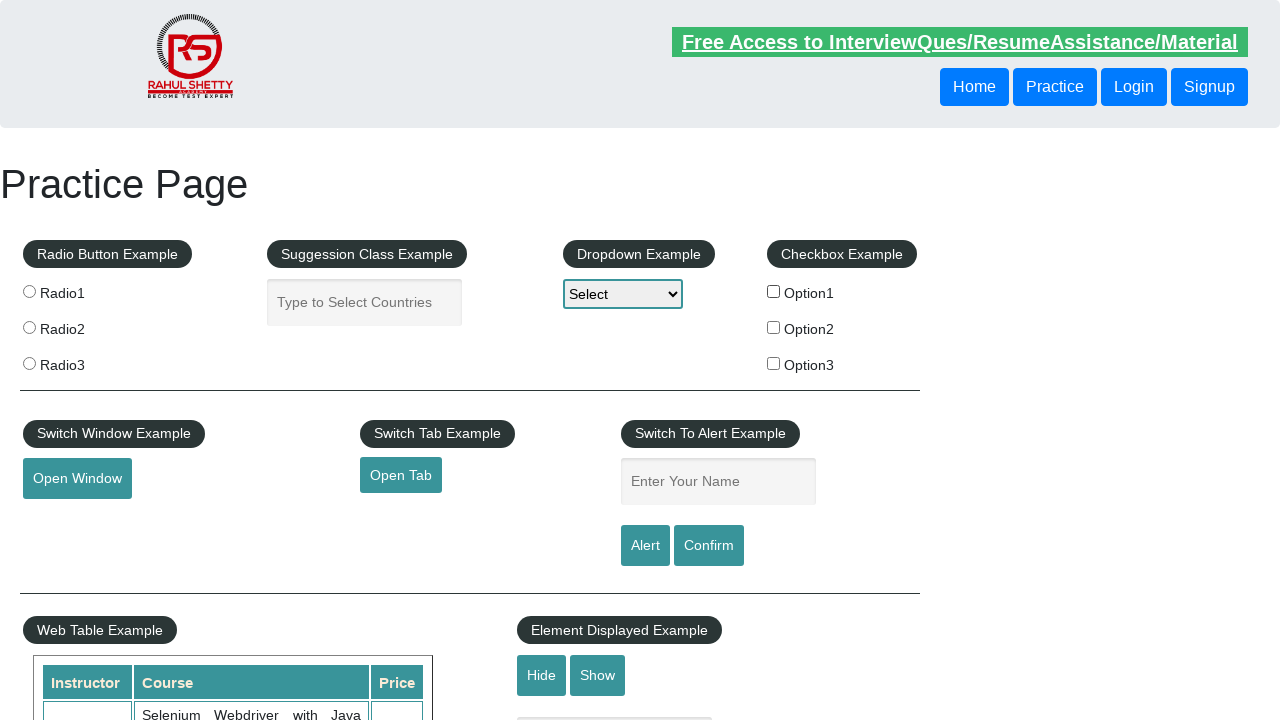

Printed checkbox count: 3
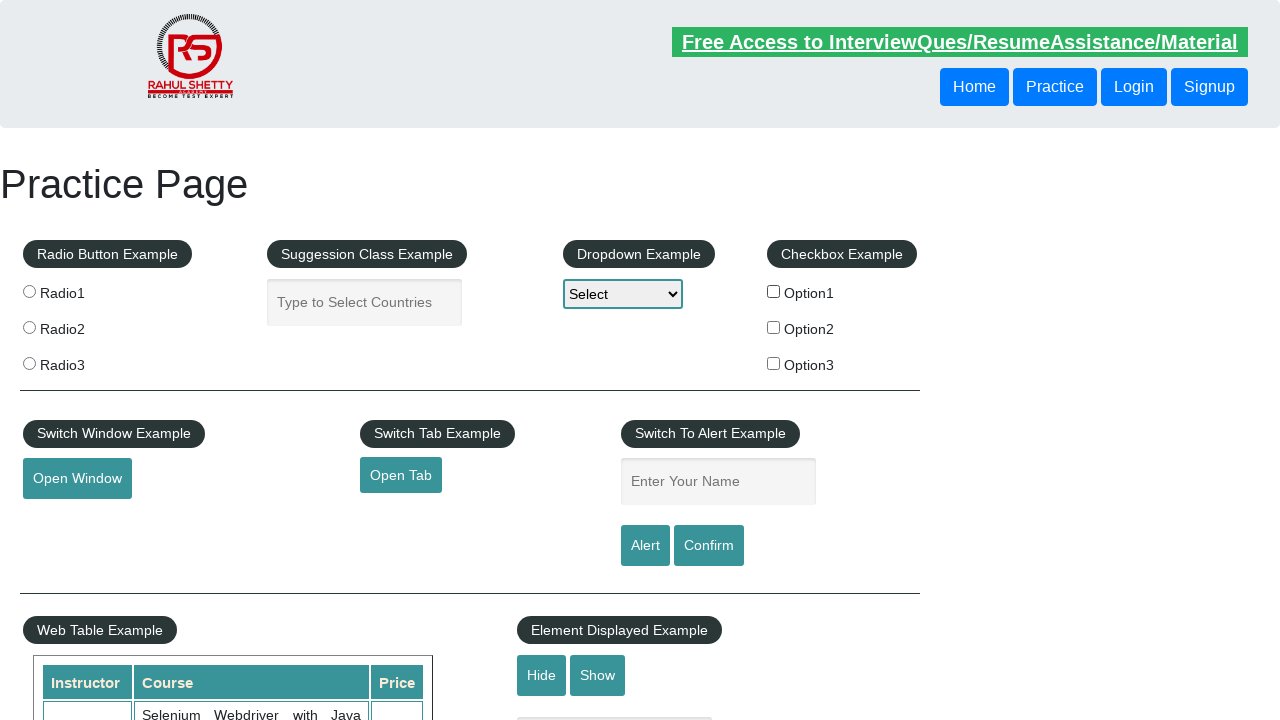

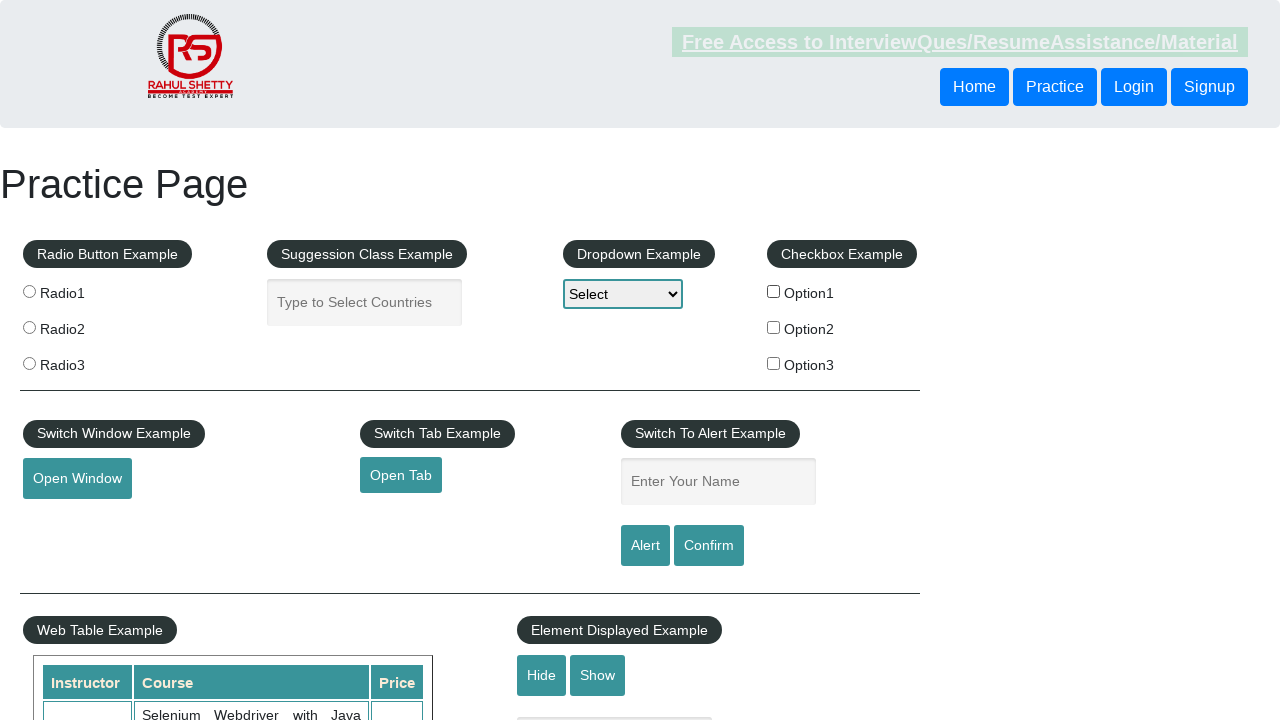